Navigates to OrangeHRM demo login page, maximizes the window, and waits for the username field to be visible to verify the page has loaded correctly.

Starting URL: https://opensource-demo.orangehrmlive.com/web/index.php/auth/login

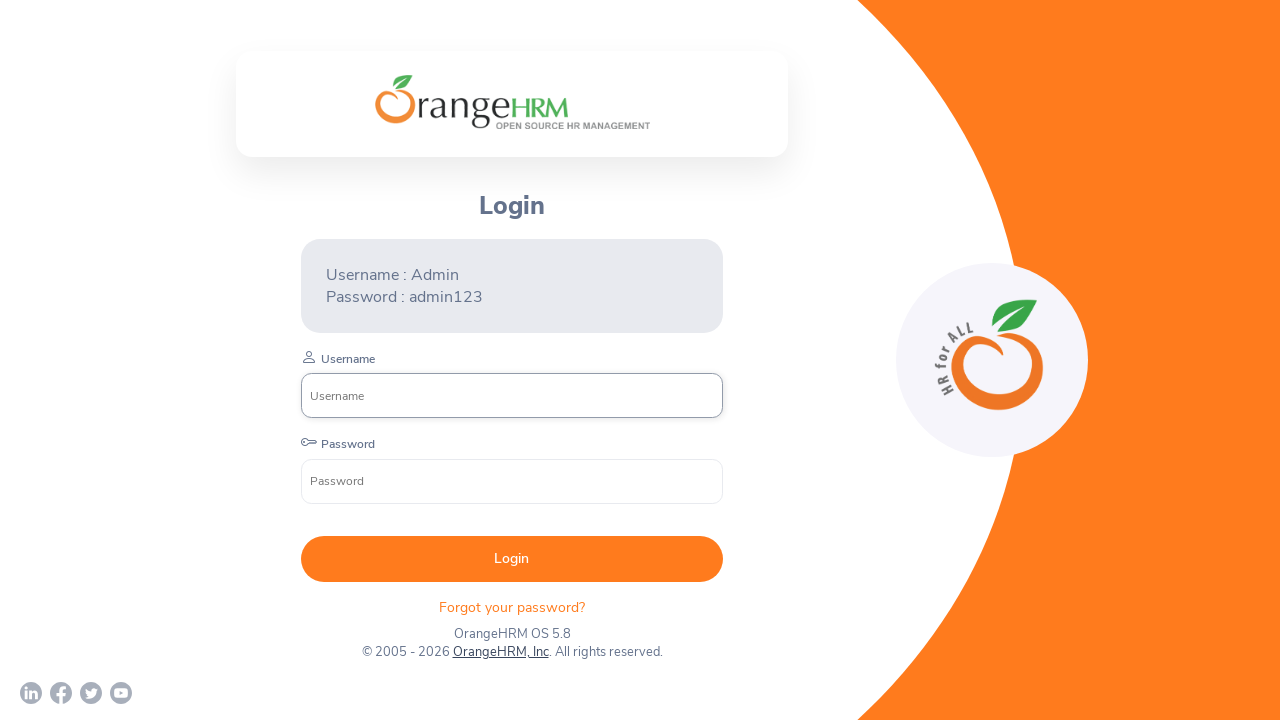

Navigated to OrangeHRM demo login page
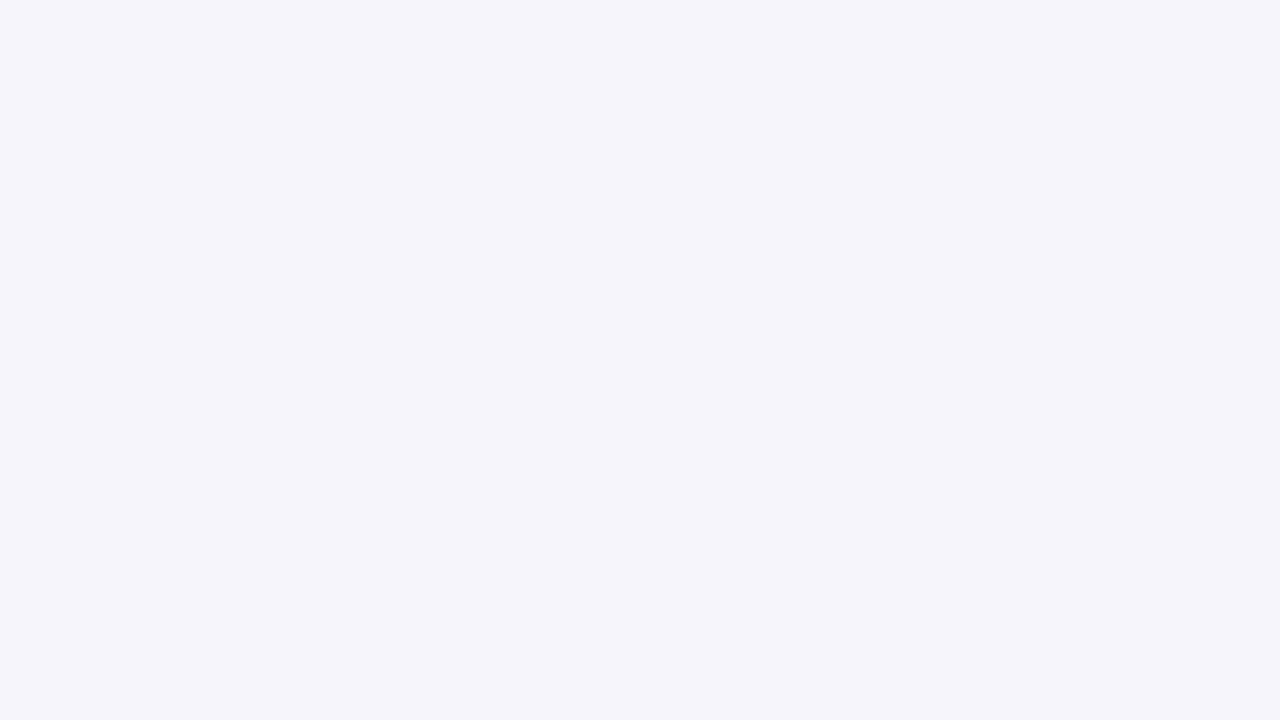

Maximized browser window
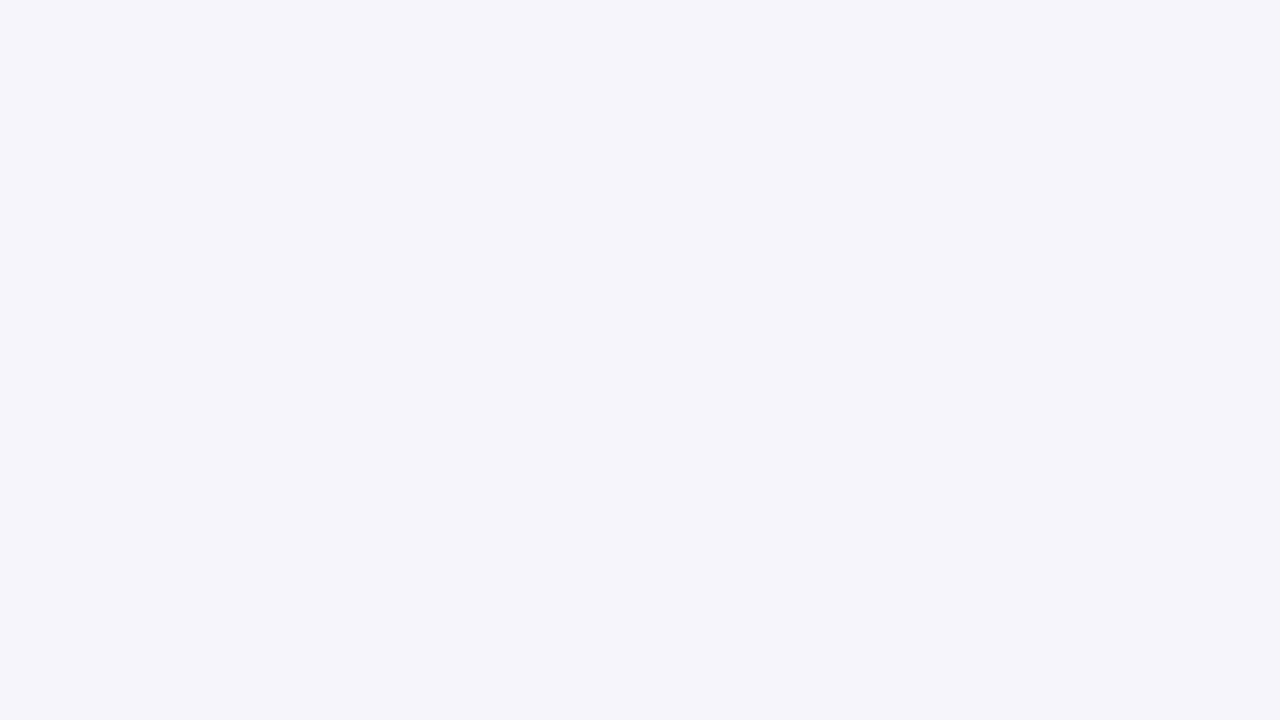

Username field is now visible - page has loaded correctly
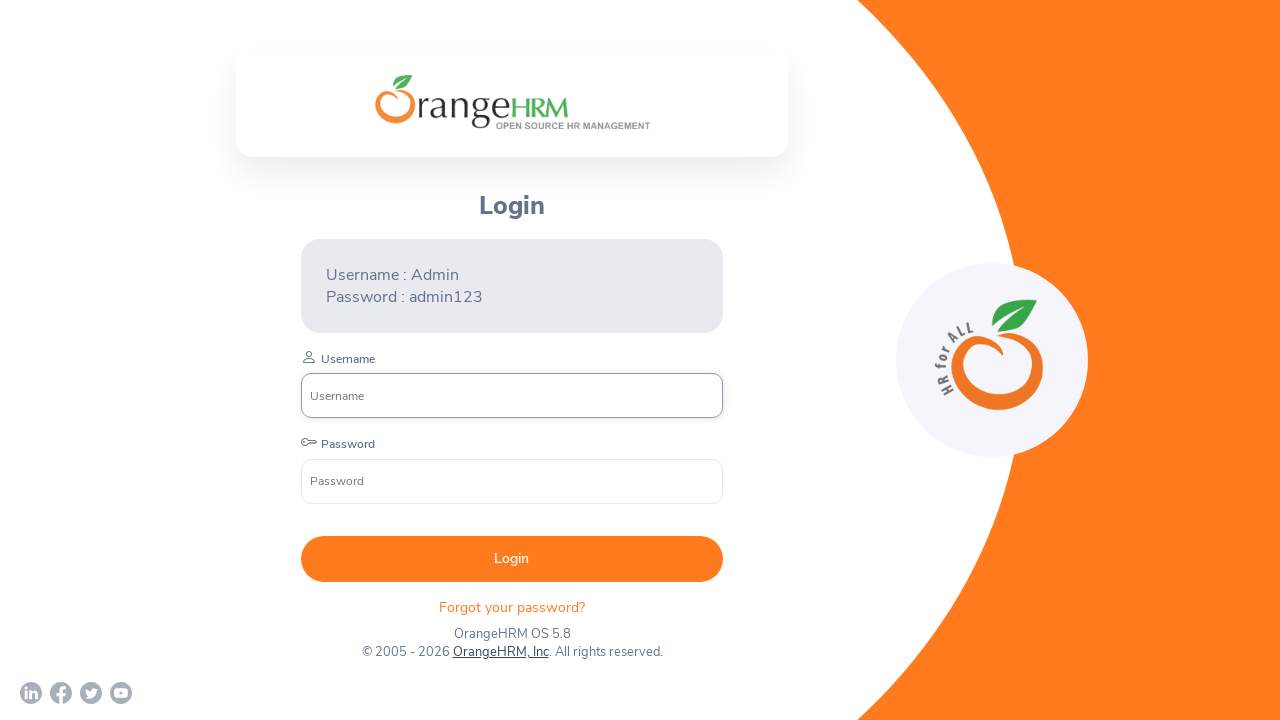

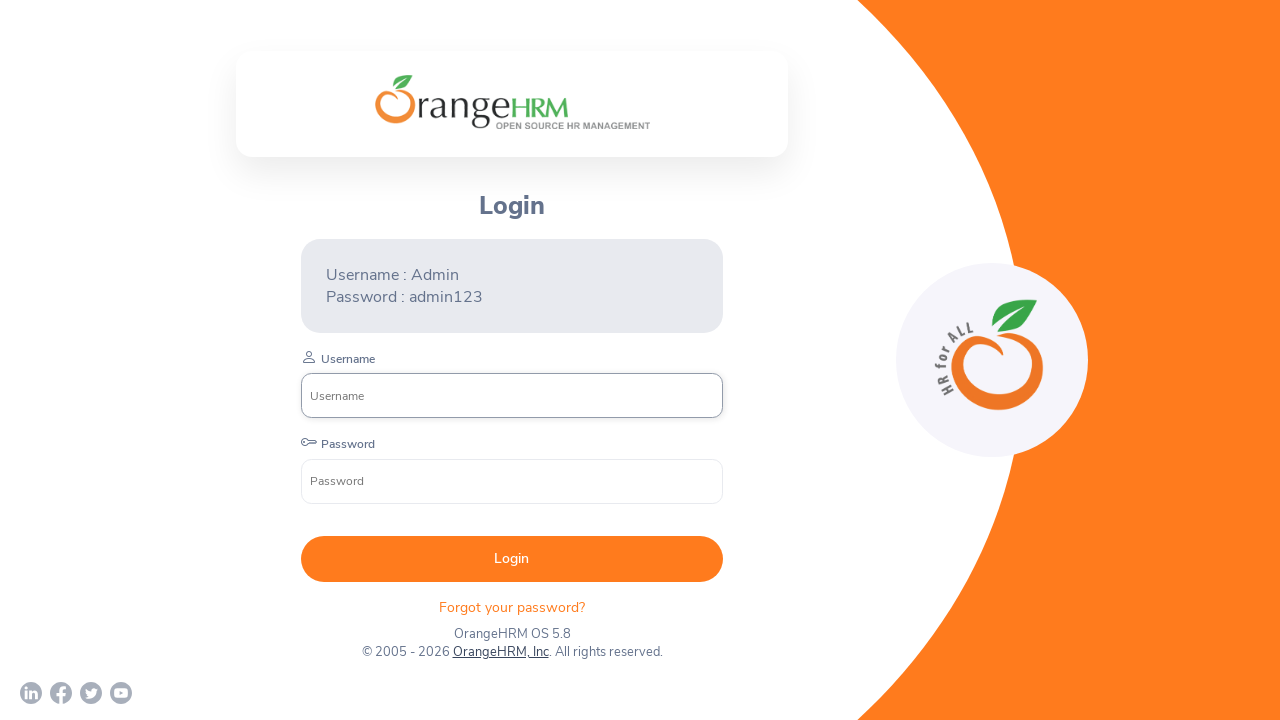